Tests age form by entering name and age, then submitting and verifying the message

Starting URL: https://kristinek.github.io/site/examples/age

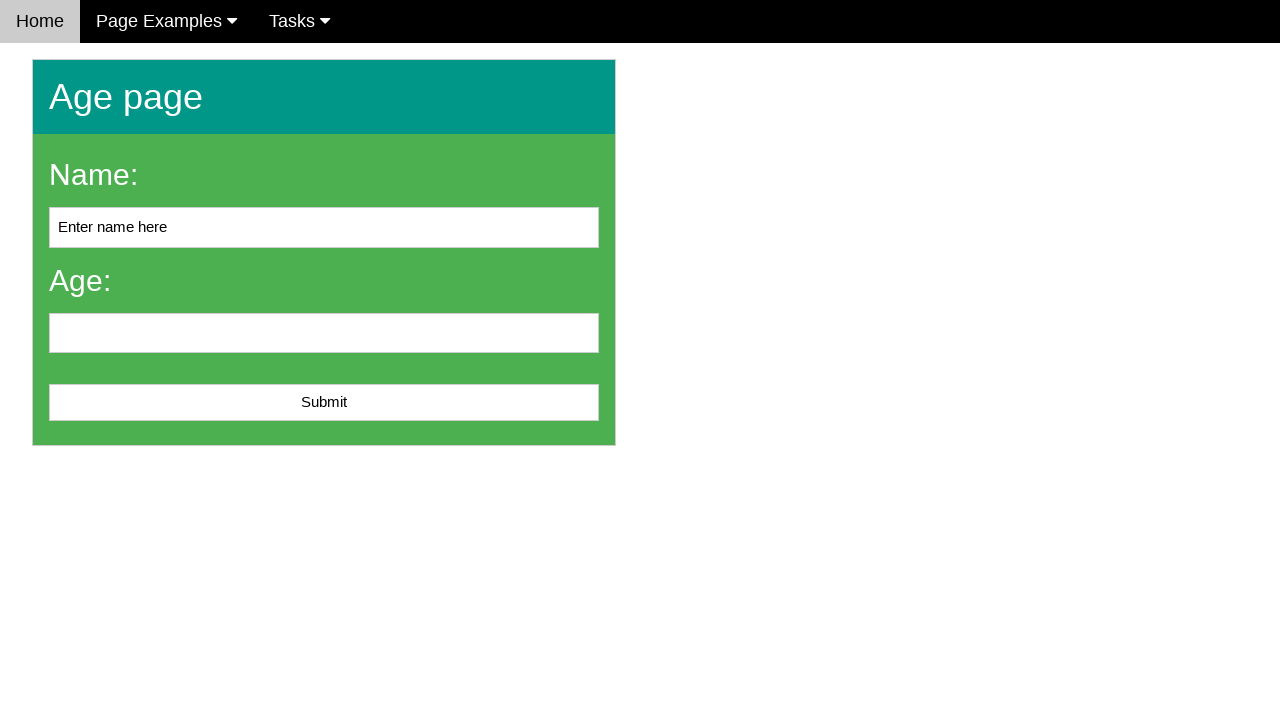

Cleared the name field on #name
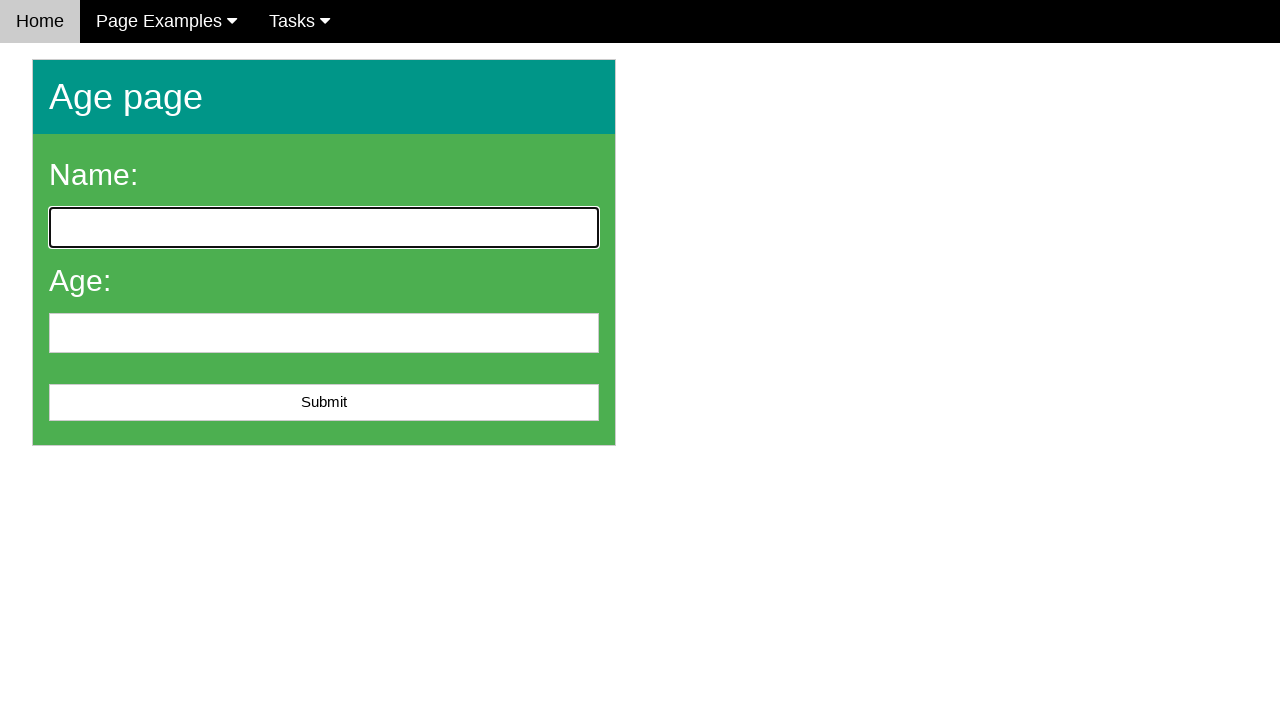

Filled name field with 'John Doe' on #name
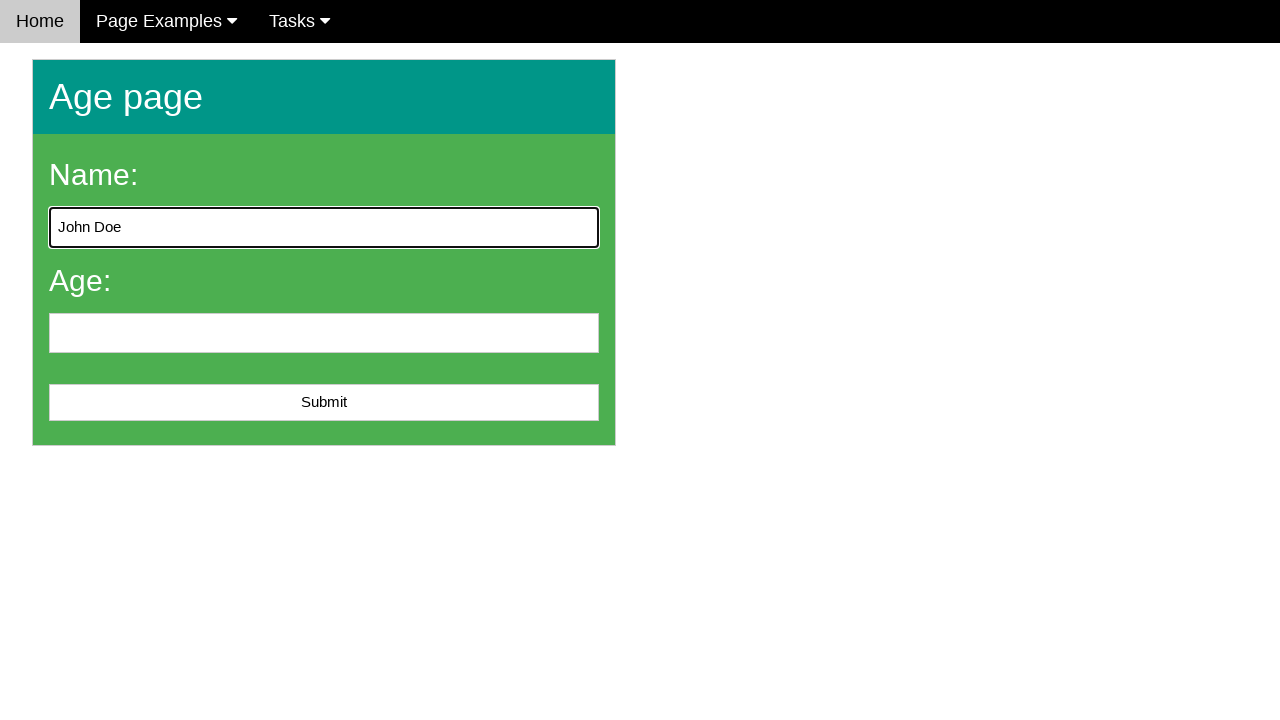

Filled age field with '25' on #age
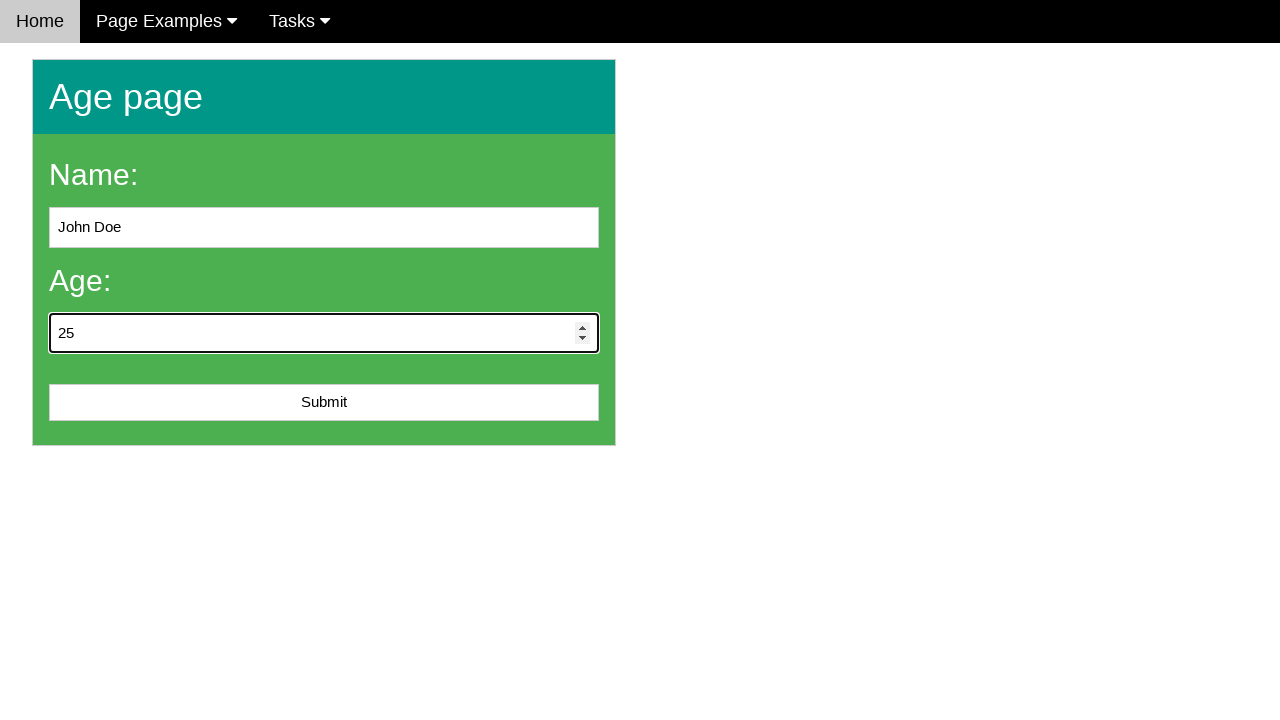

Clicked submit button to submit age form at (324, 403) on #submit
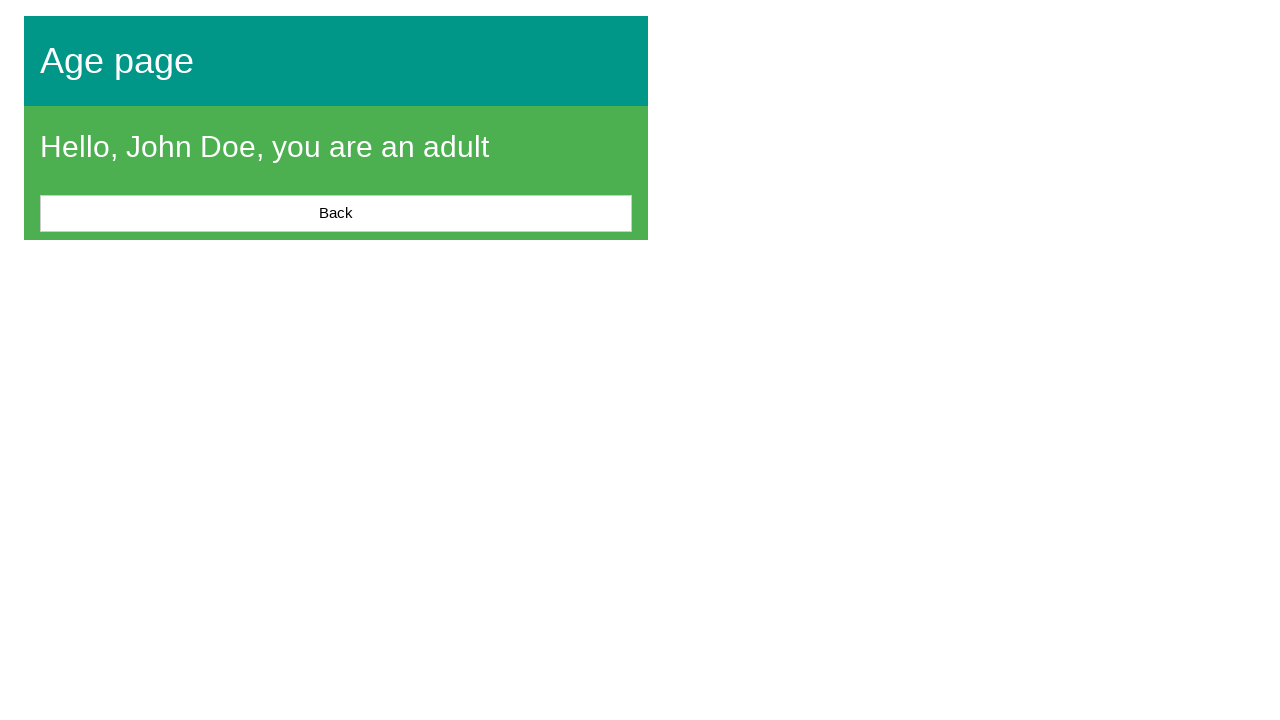

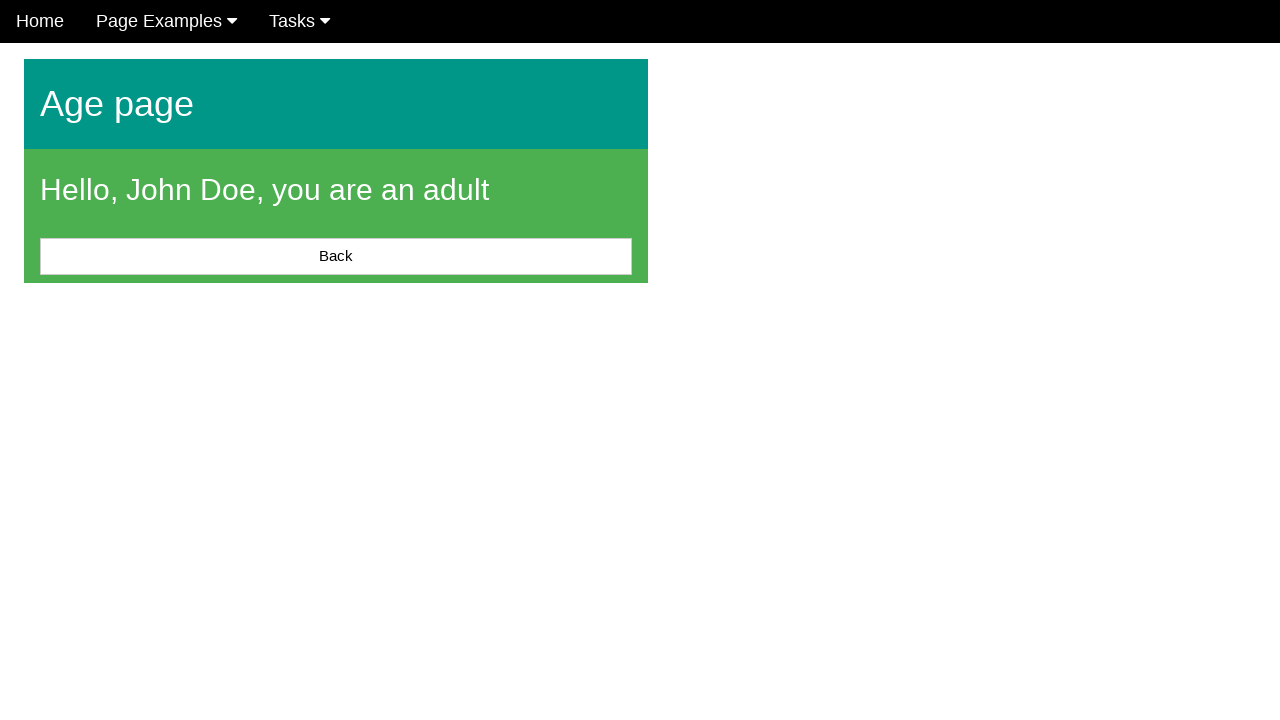